Tests boundary/error cases by attempting to add notes with empty title, empty details, or both empty, verifying that error messages are displayed and no notes are added

Starting URL: https://testpages.eviltester.com/styled/apps/notes/simplenotes.html

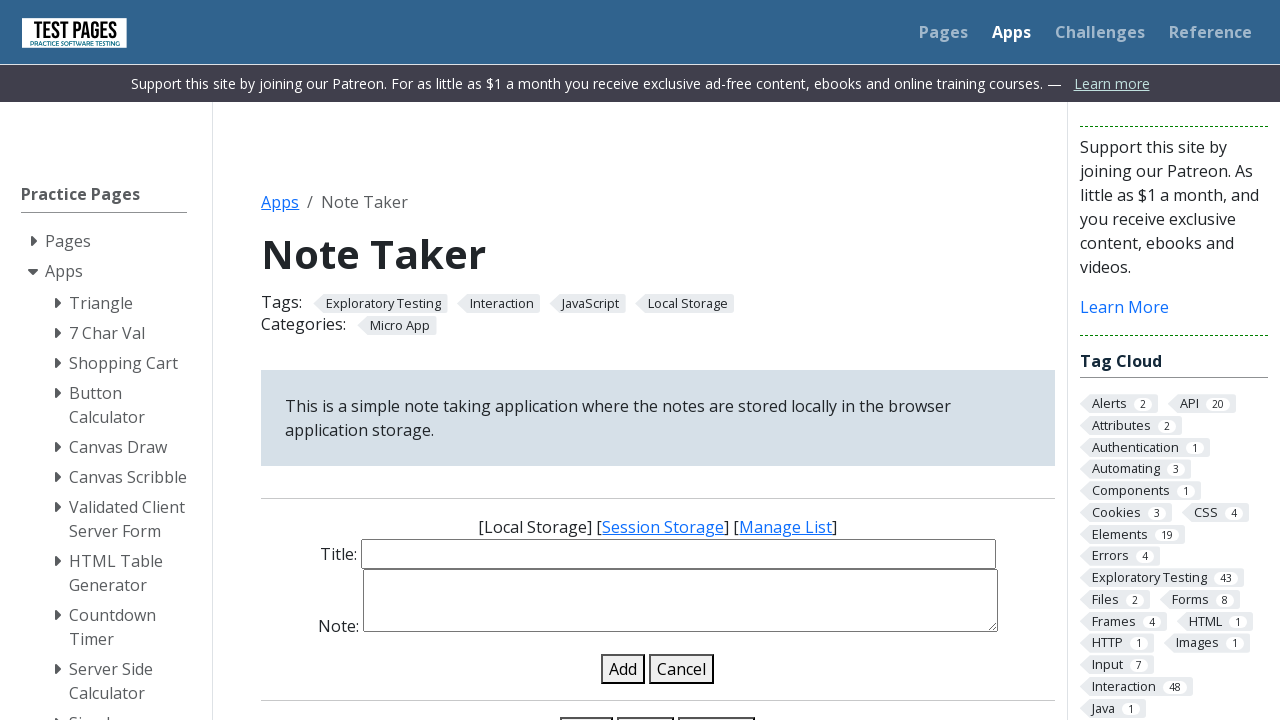

Cleared note title input field on #note-title-input
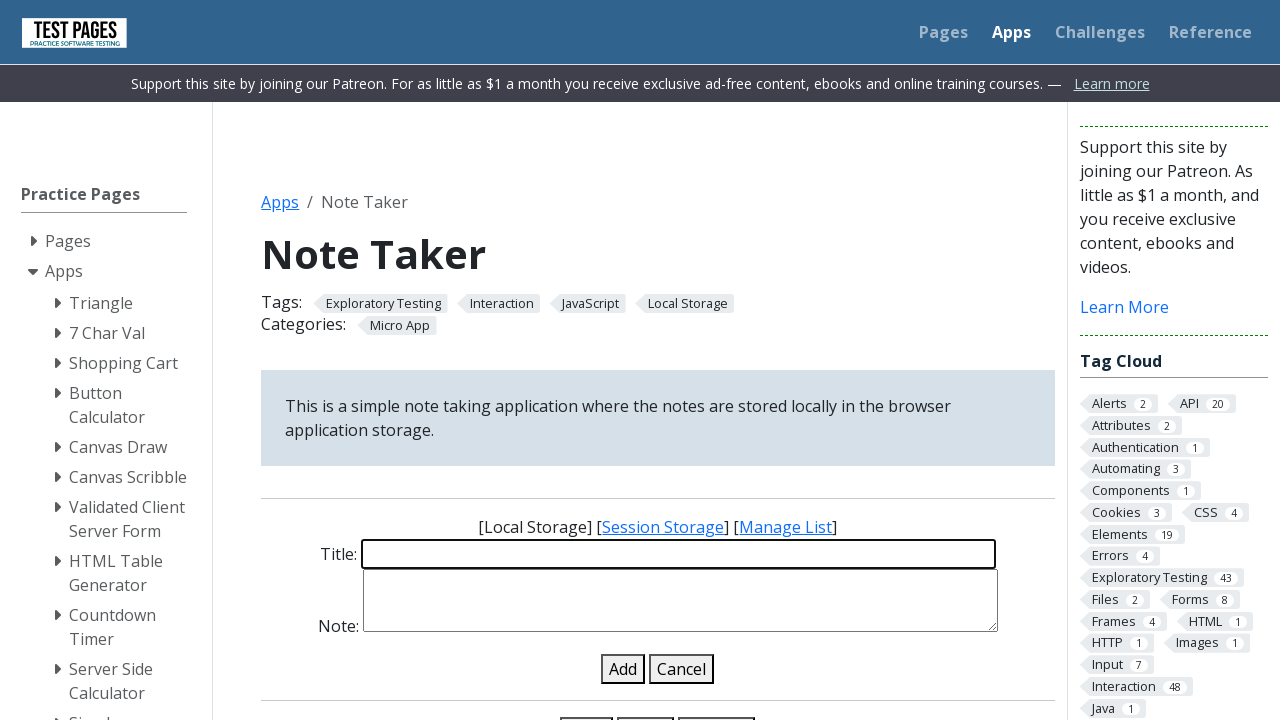

Cleared note details input field on #note-details-input
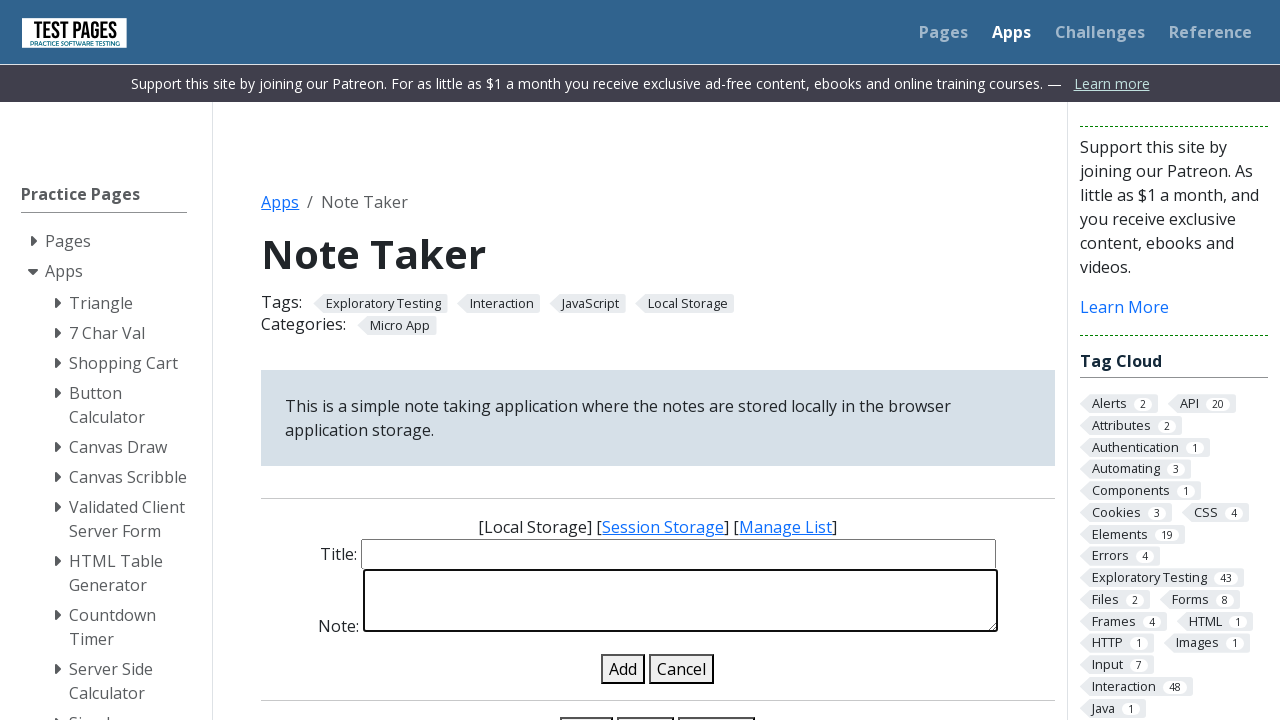

Clicked add note button with both fields empty at (623, 669) on #add-note
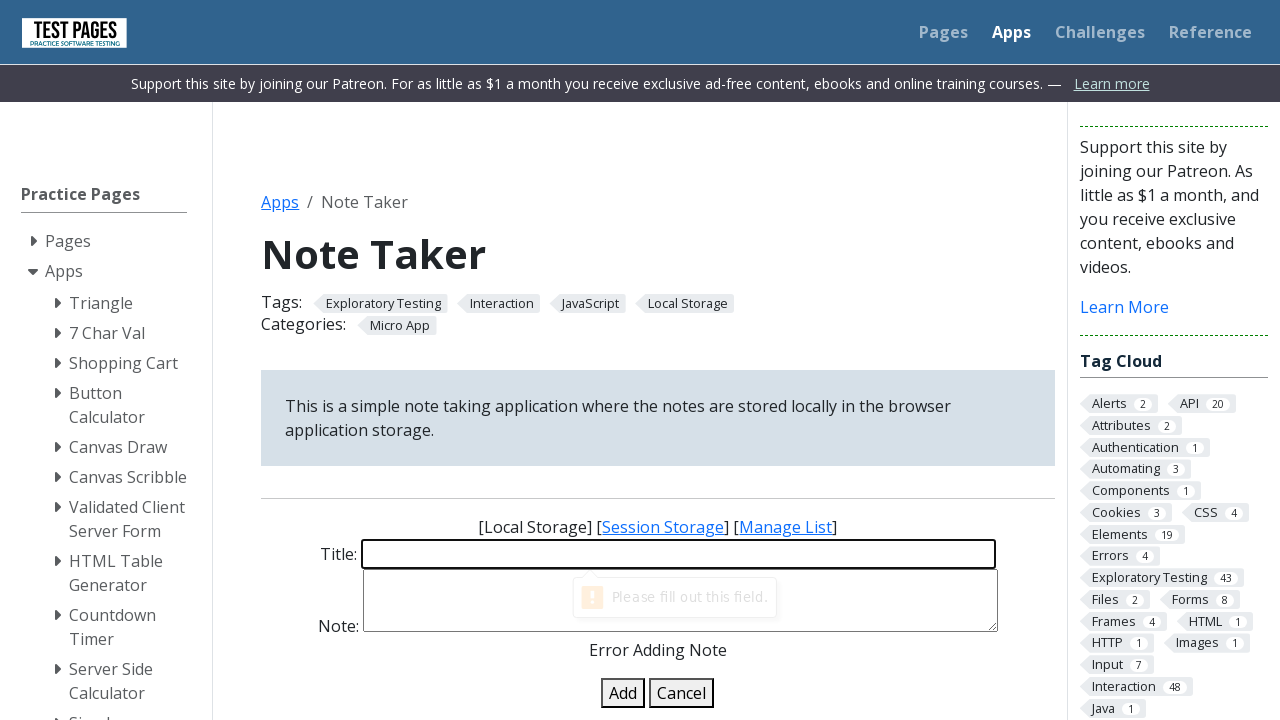

Retrieved status message from page
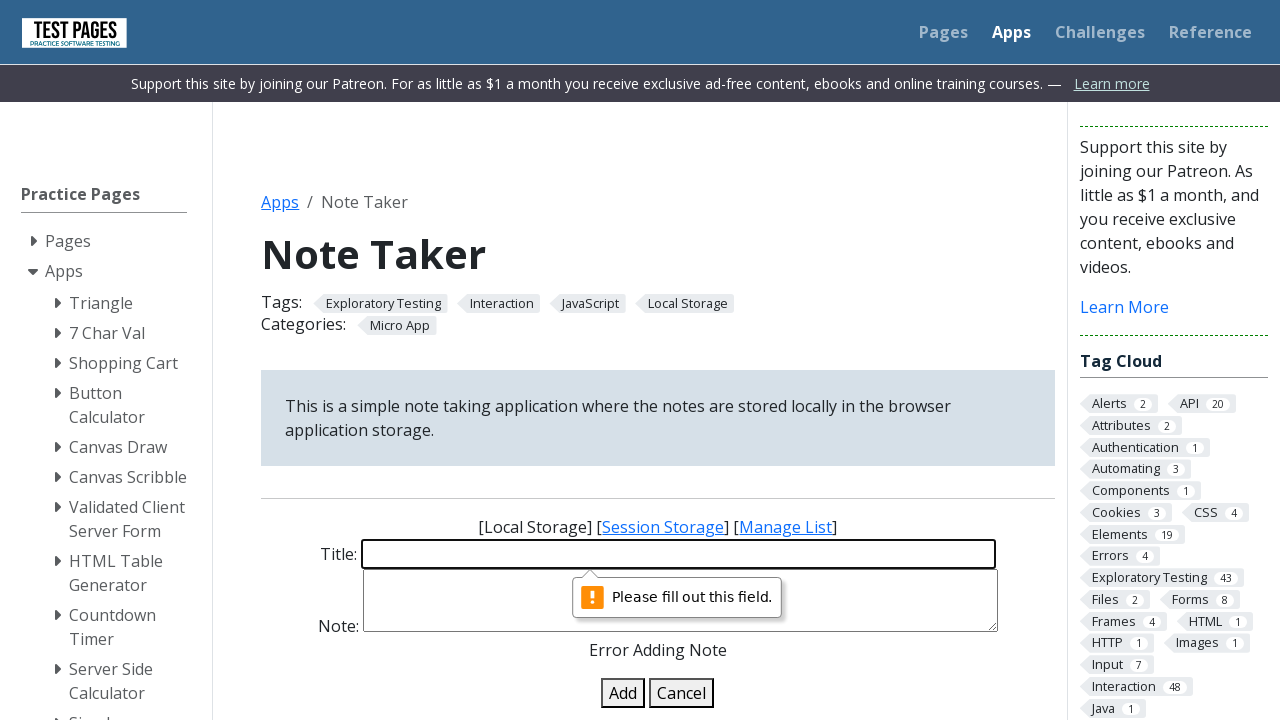

Verified error message 'Error Adding Note' displayed
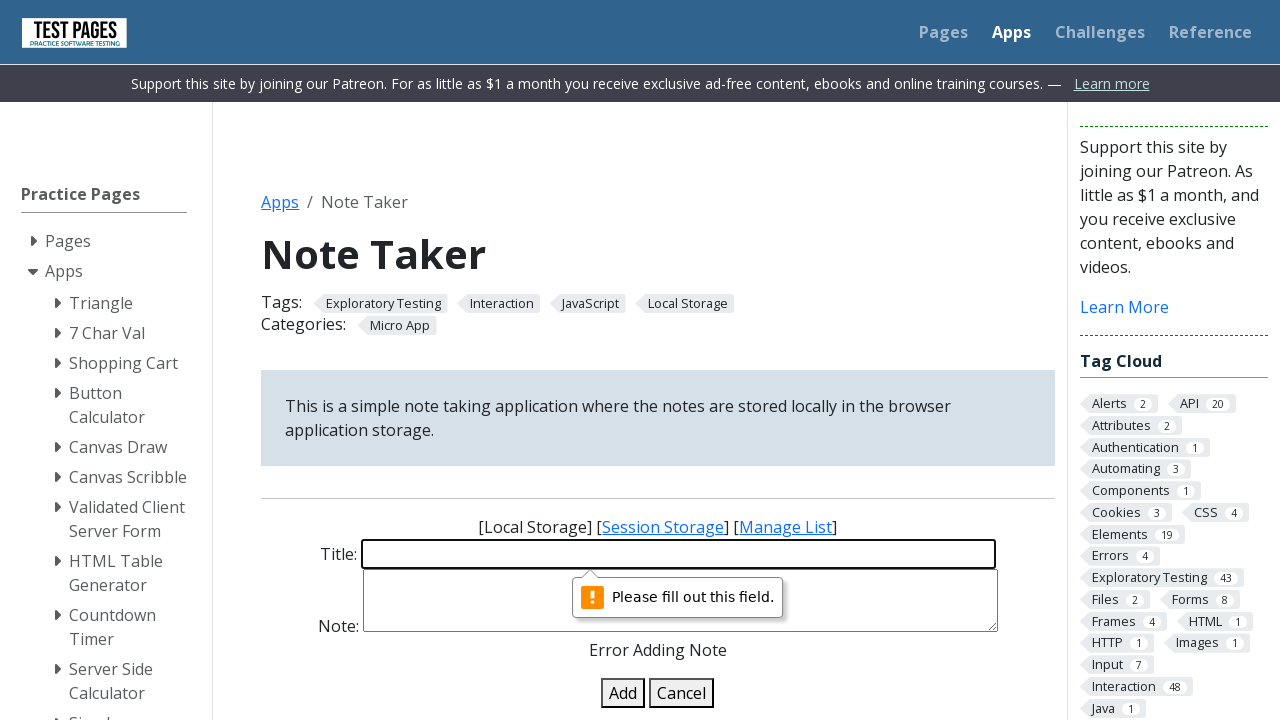

Counted notes in the list
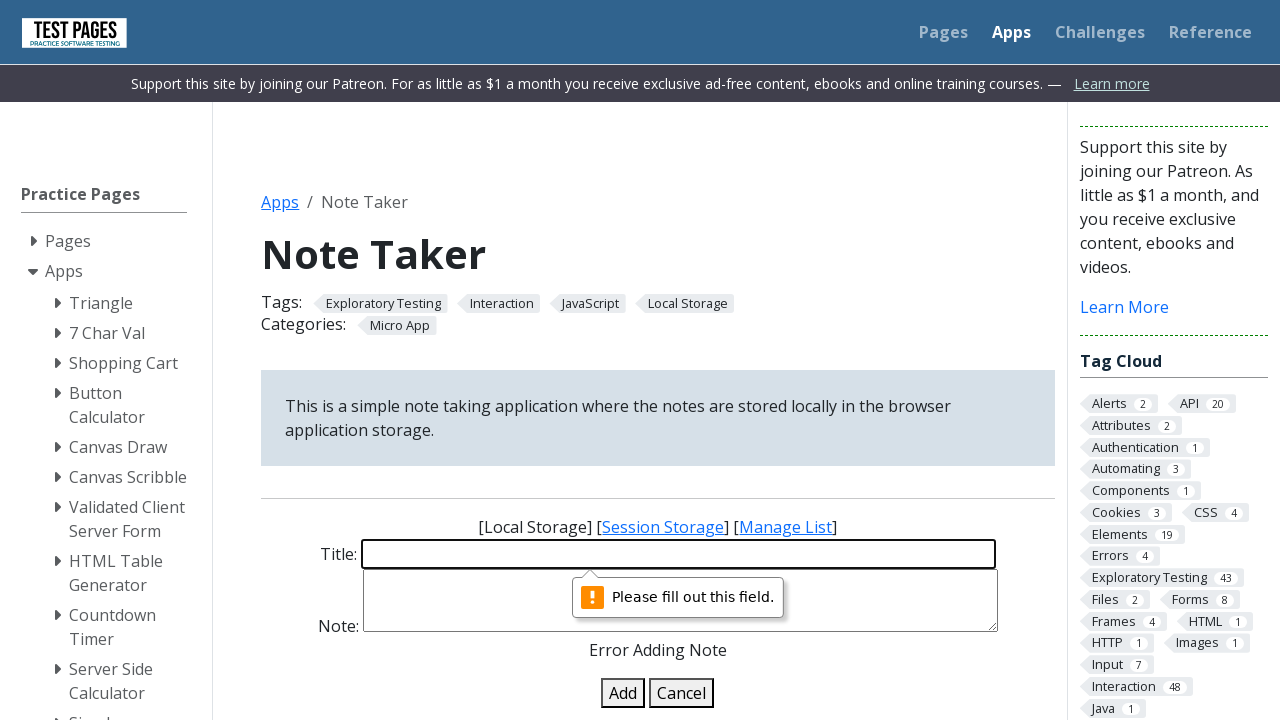

Verified no notes were added (count is 0)
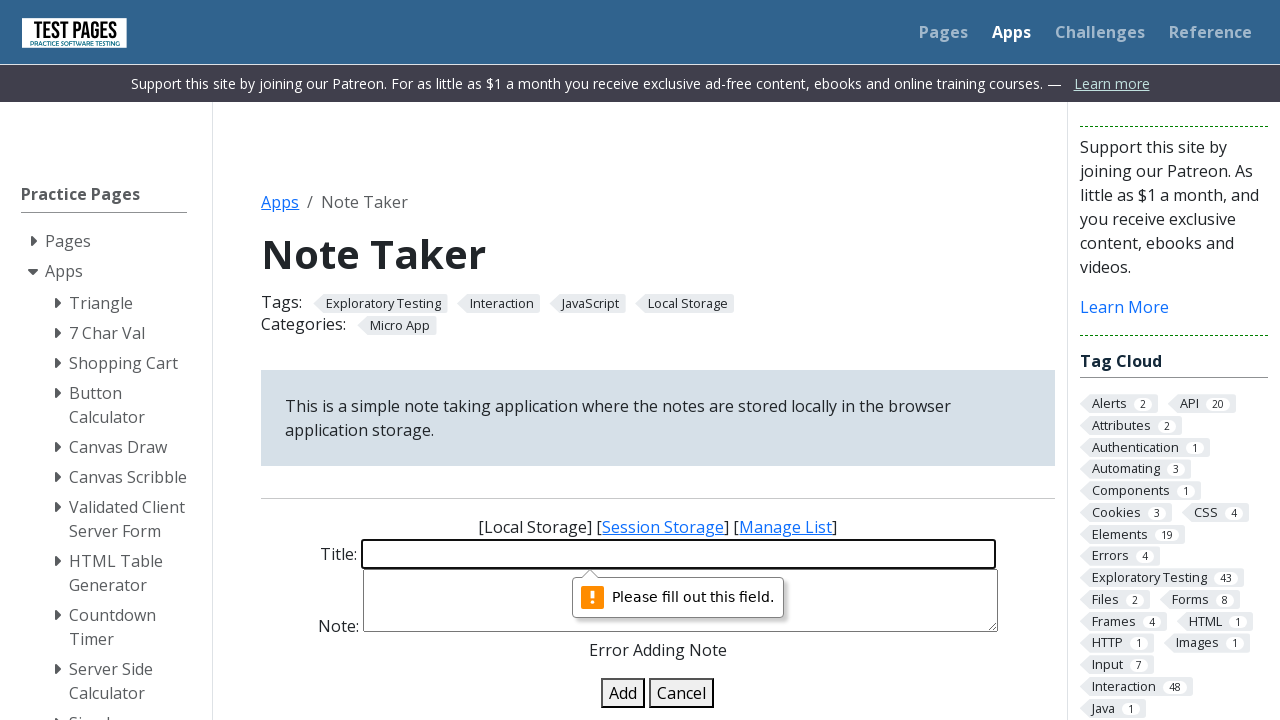

Filled note title input with 'Title Only Test' on #note-title-input
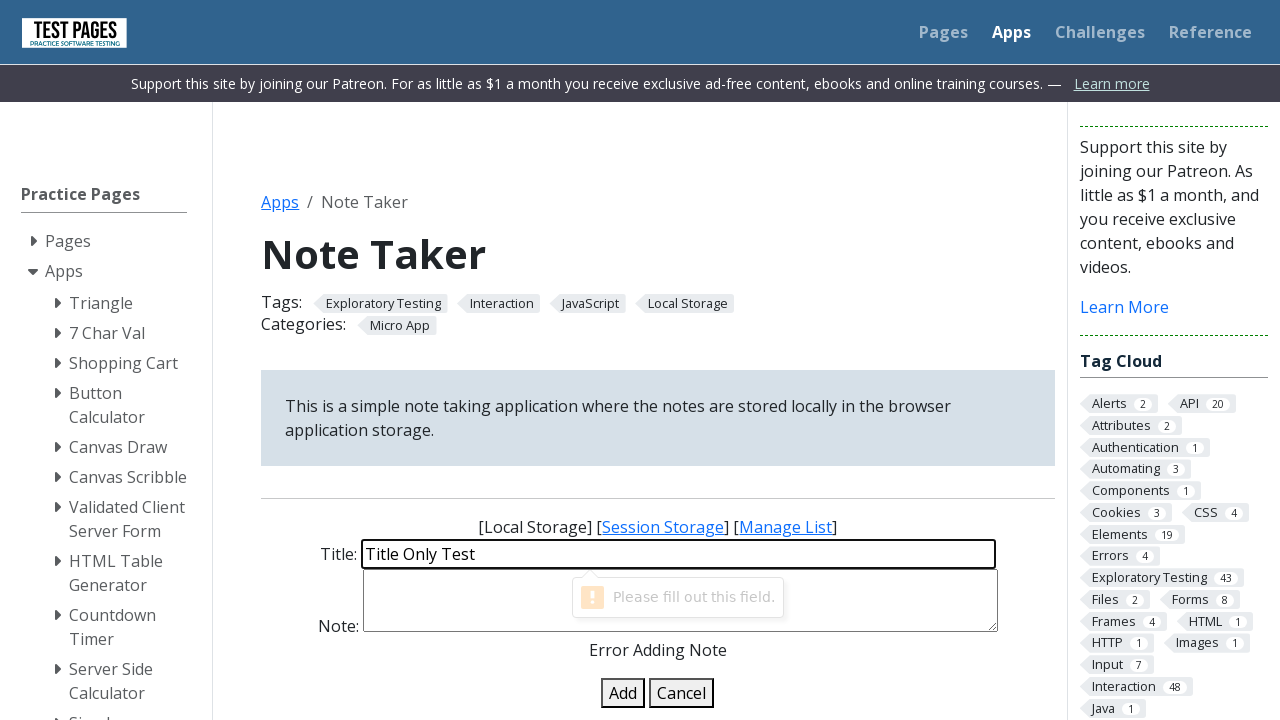

Cleared note details input field on #note-details-input
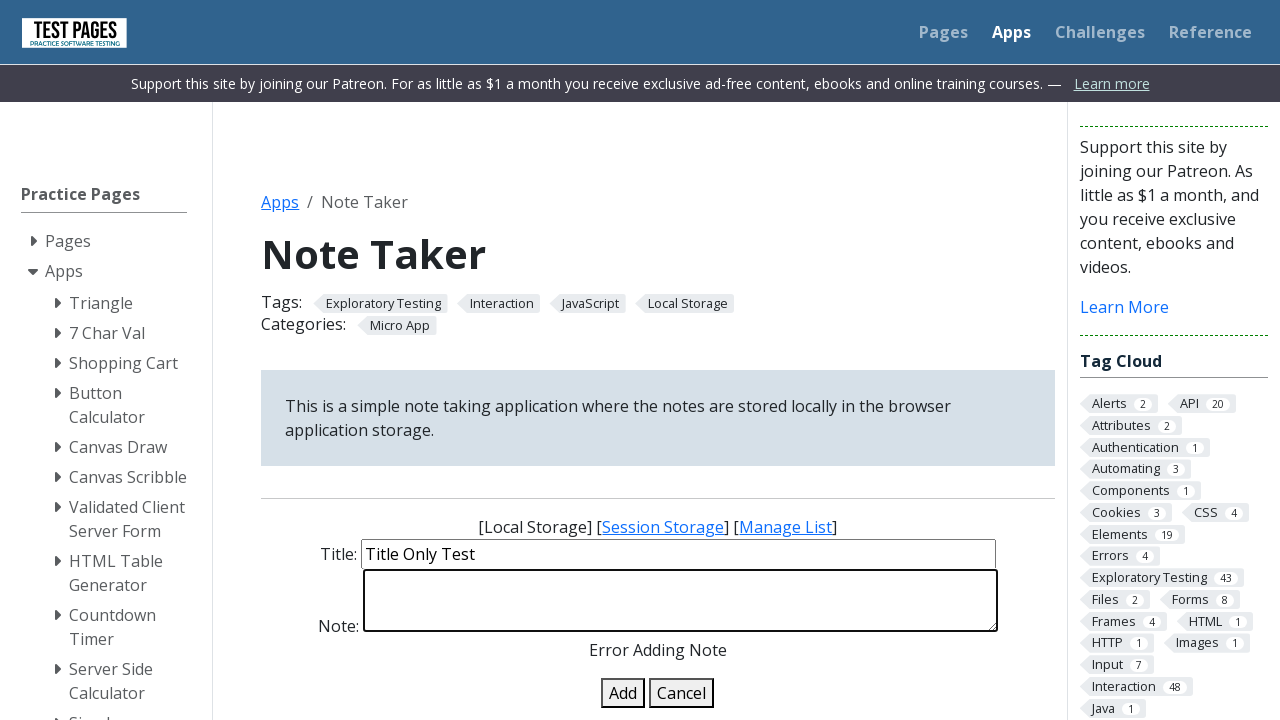

Clicked add note button with only title filled at (623, 693) on #add-note
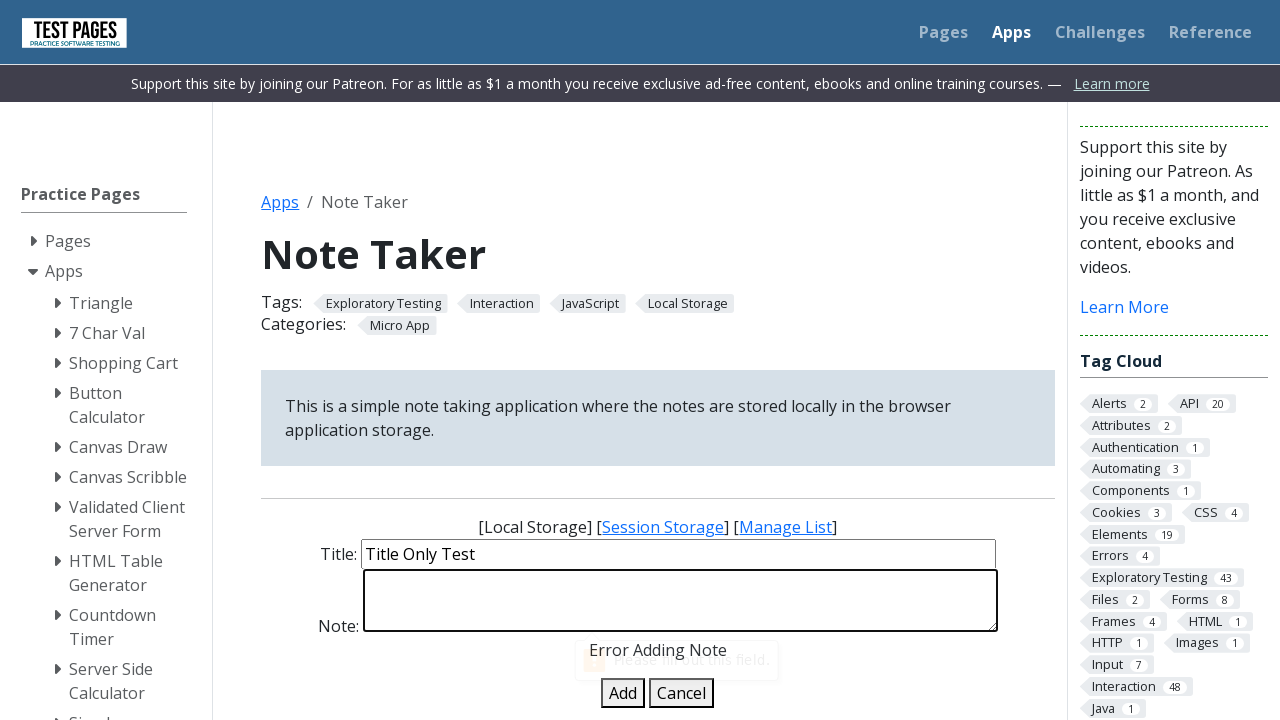

Retrieved status message from page
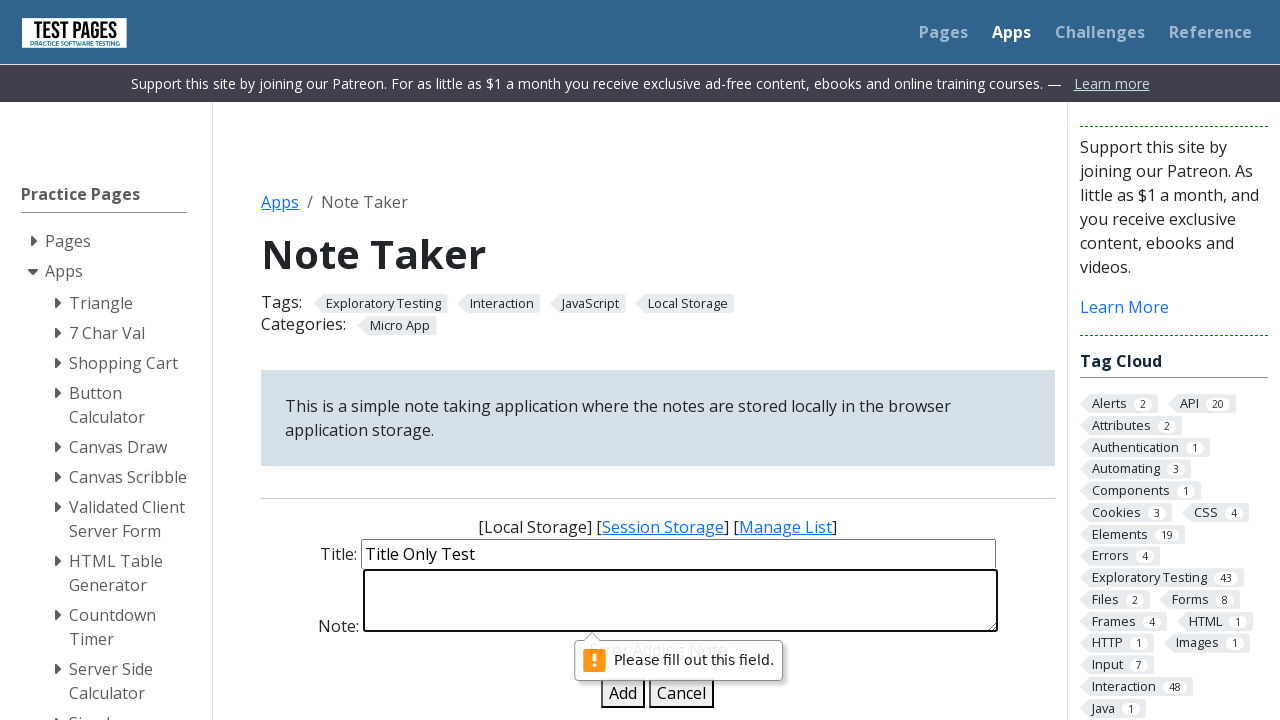

Verified error message 'Error Adding Note' displayed
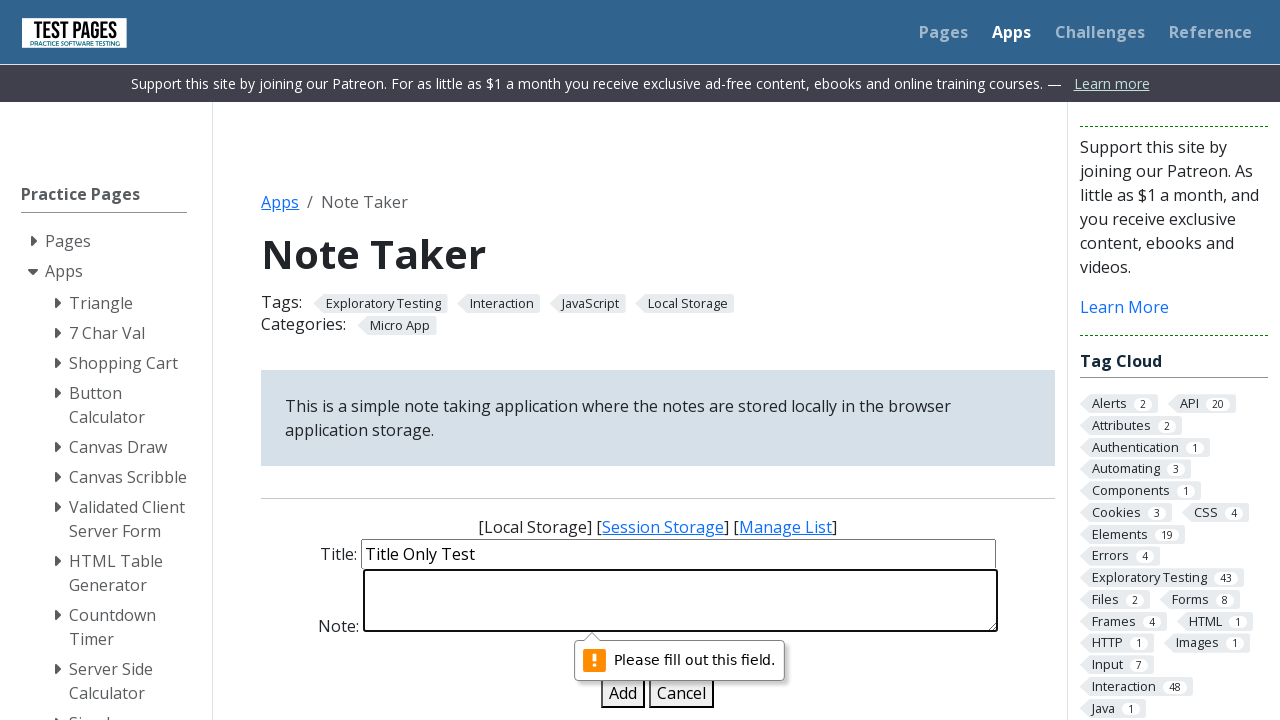

Counted notes in the list
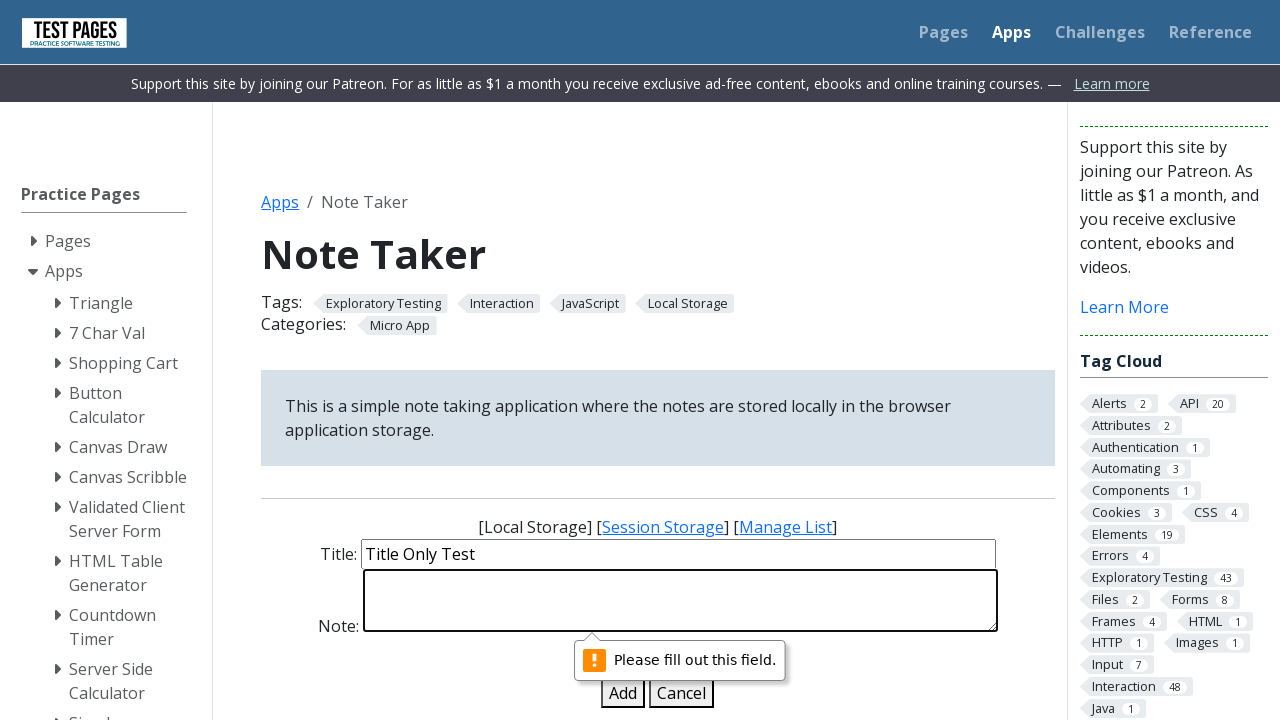

Verified no notes were added (count is 0)
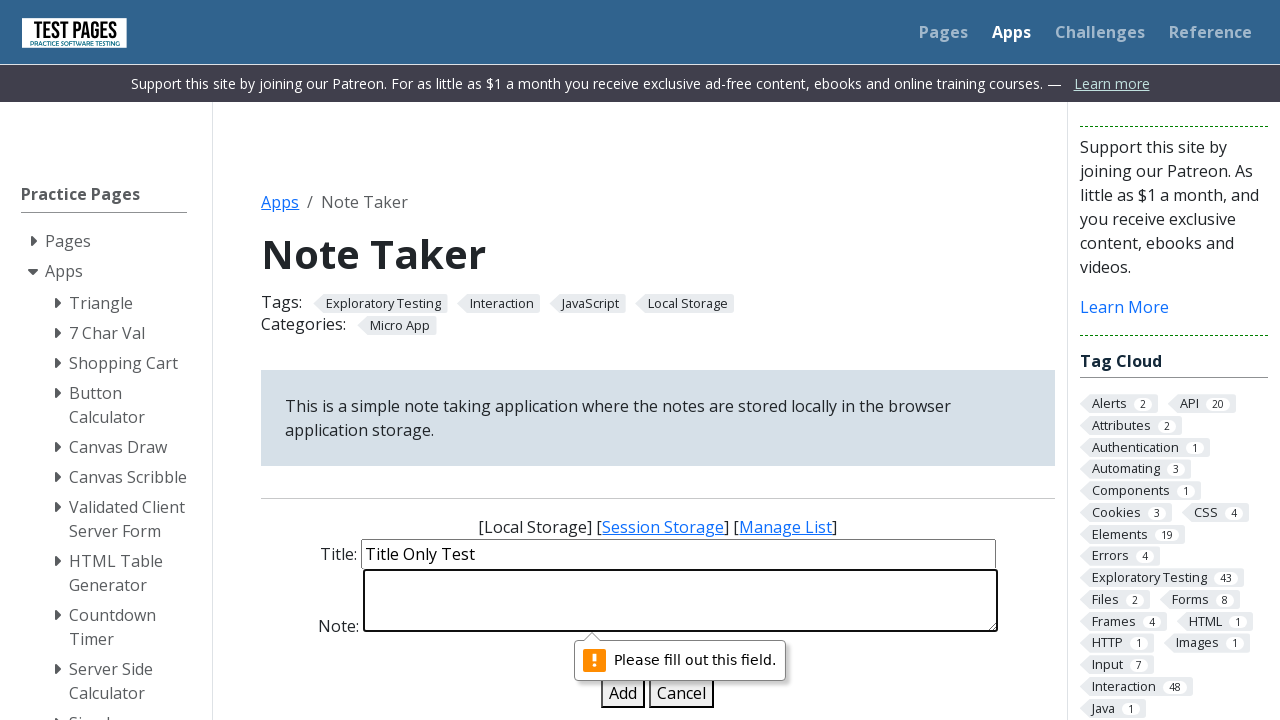

Cleared note title input field on #note-title-input
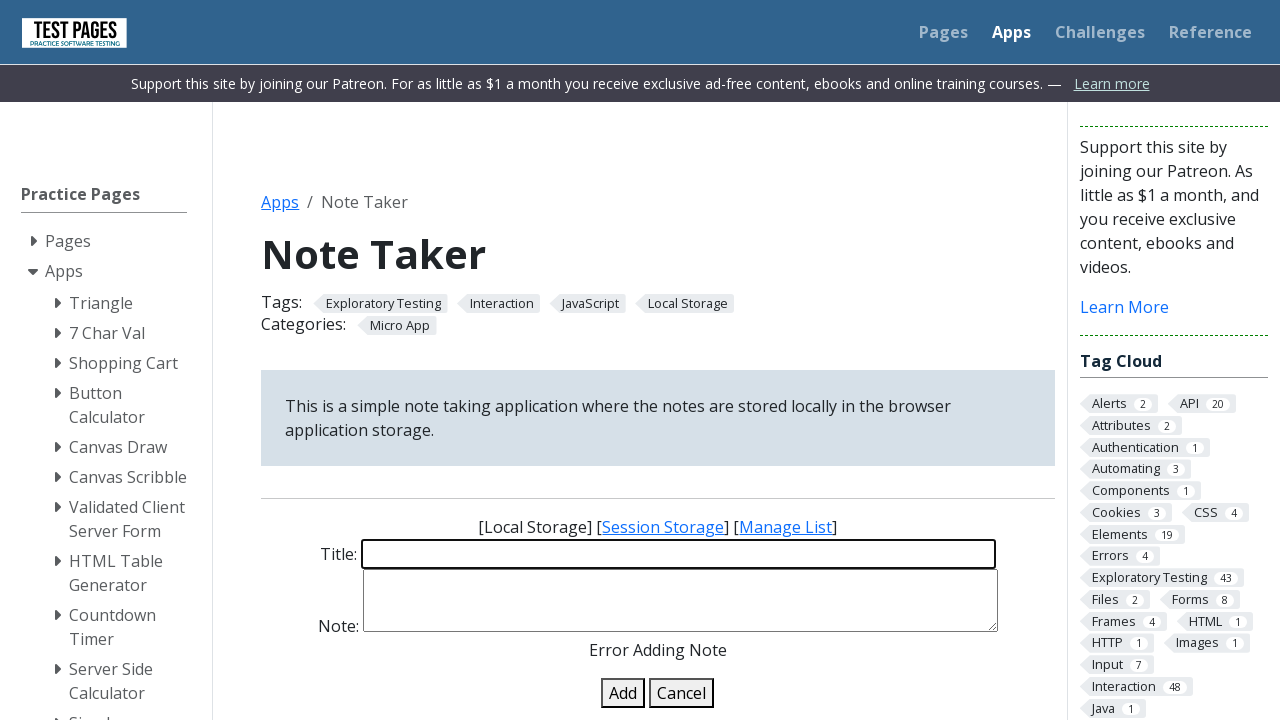

Filled note details input with 'Details Only Content' on #note-details-input
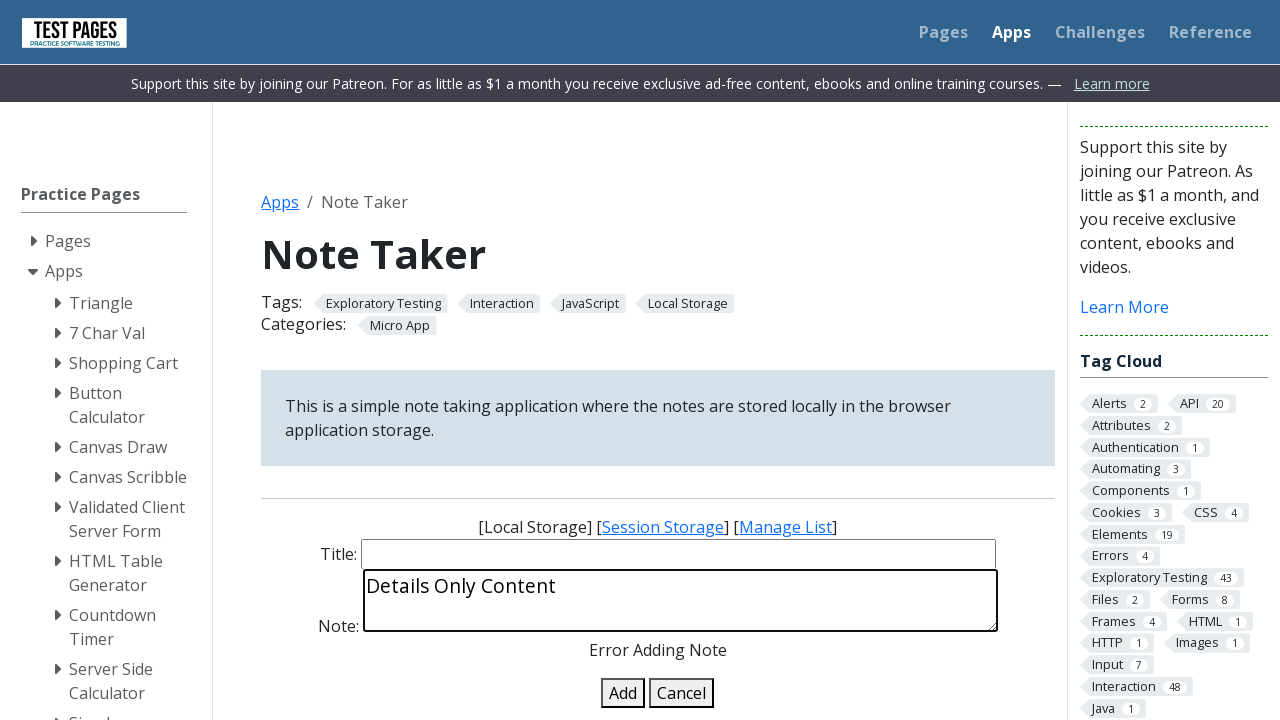

Clicked add note button with only details filled at (623, 693) on #add-note
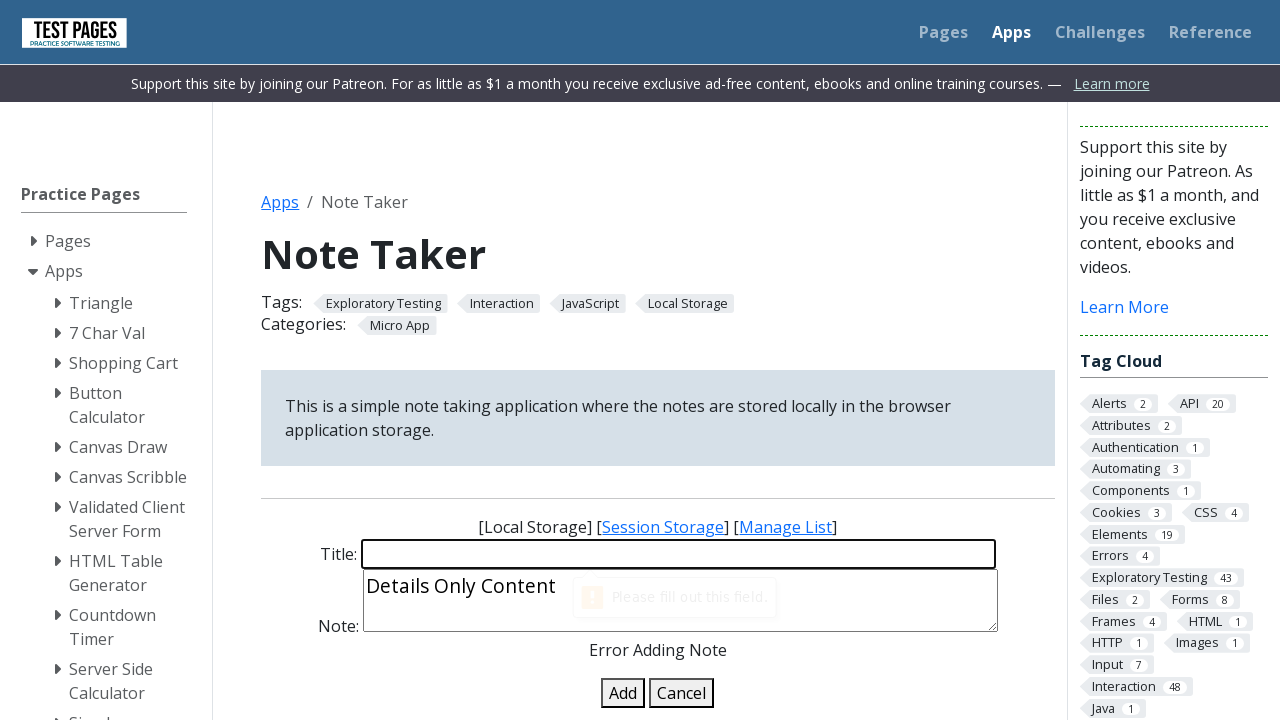

Retrieved status message from page
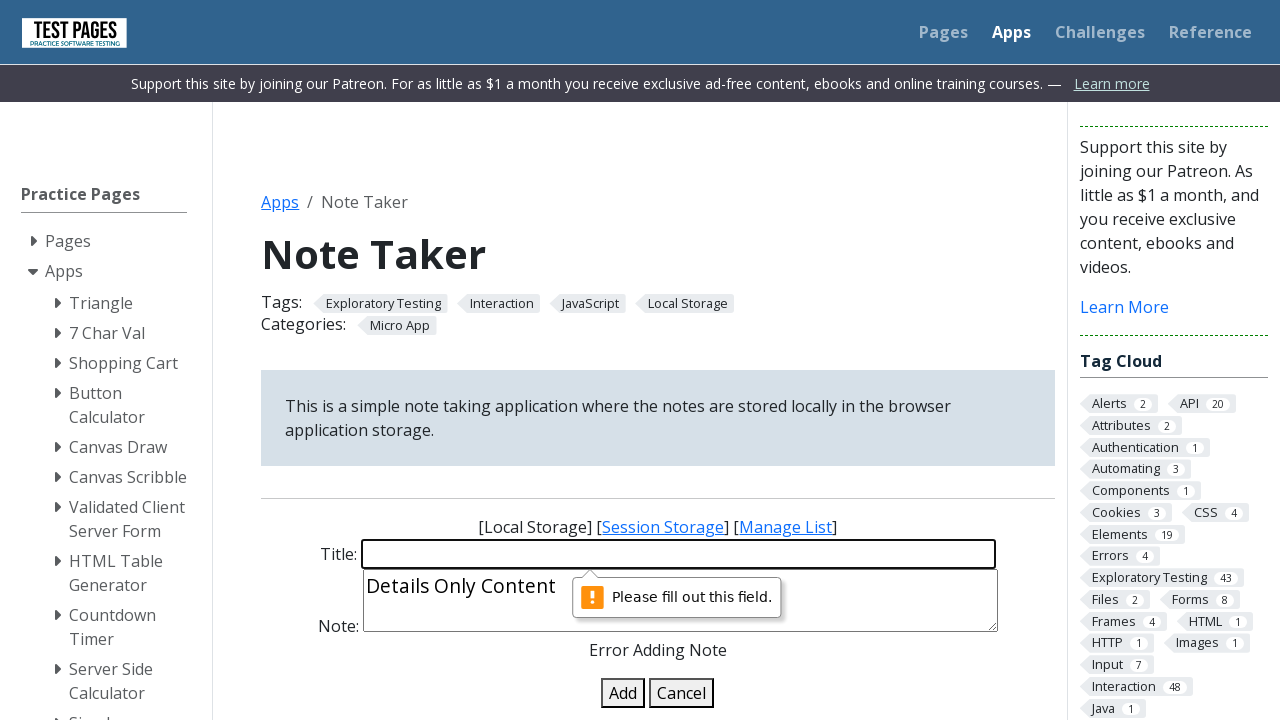

Verified error message 'Error Adding Note' displayed
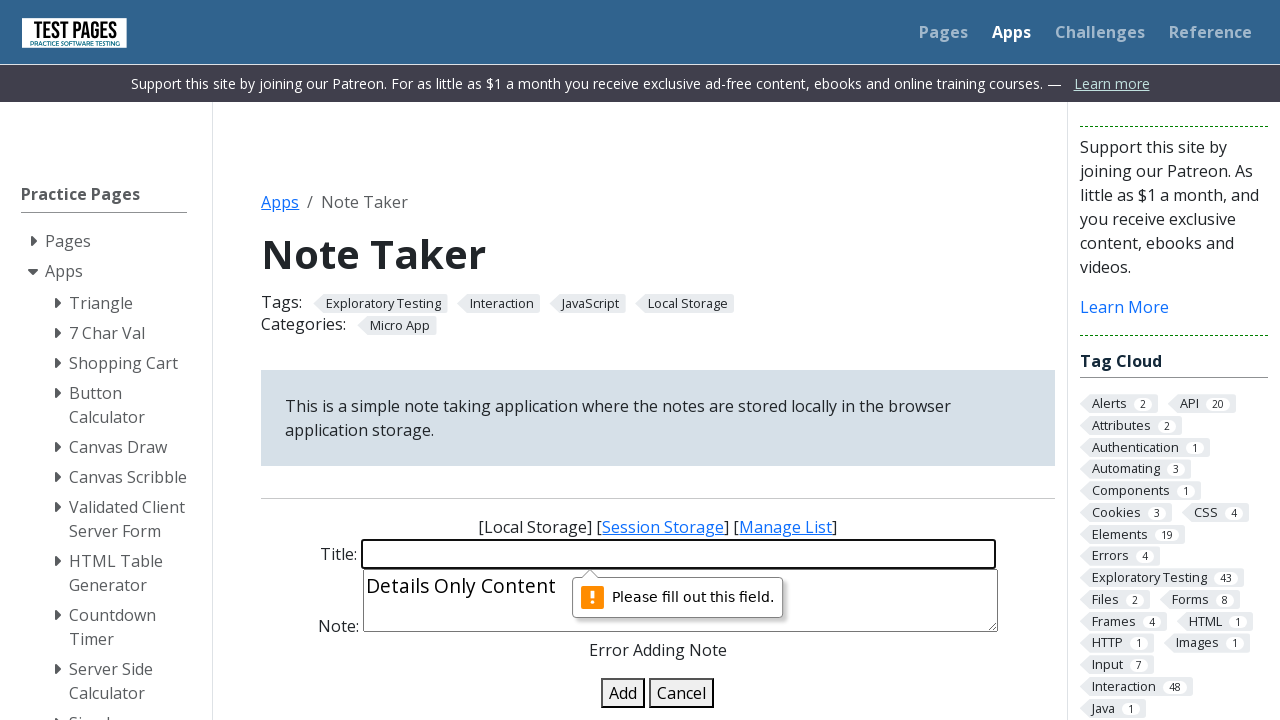

Counted notes in the list
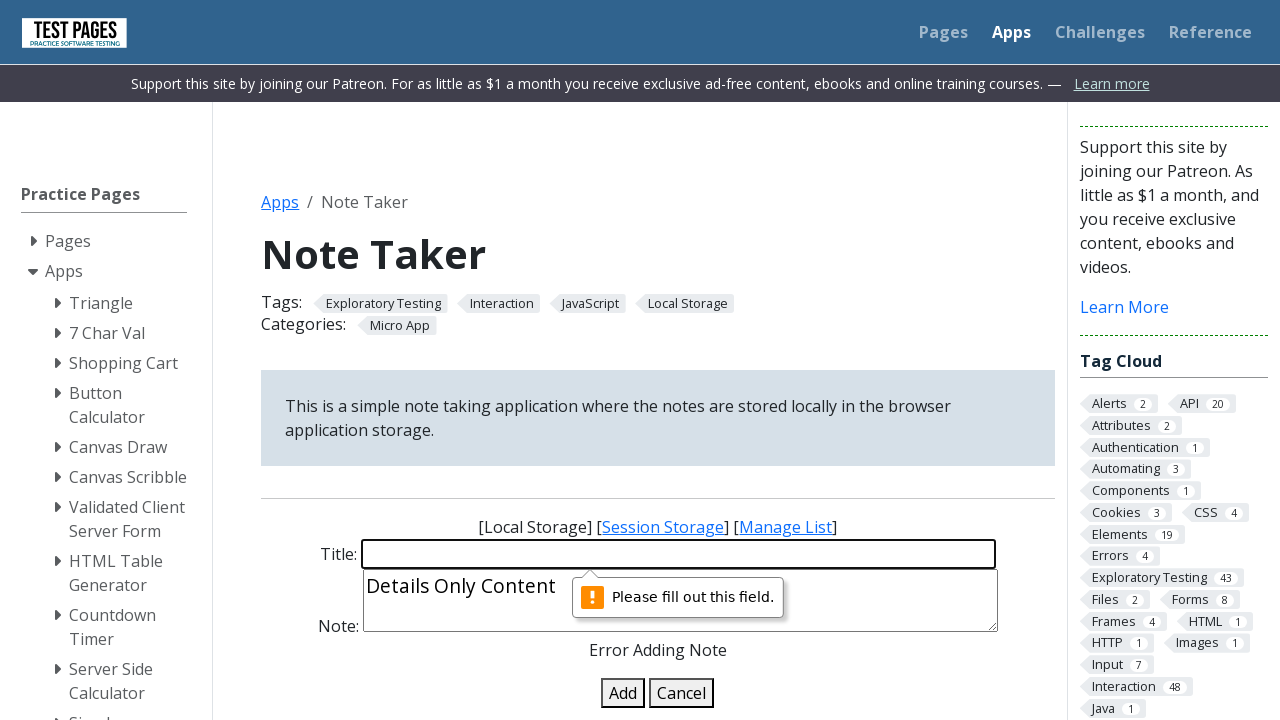

Verified no notes were added (count is 0)
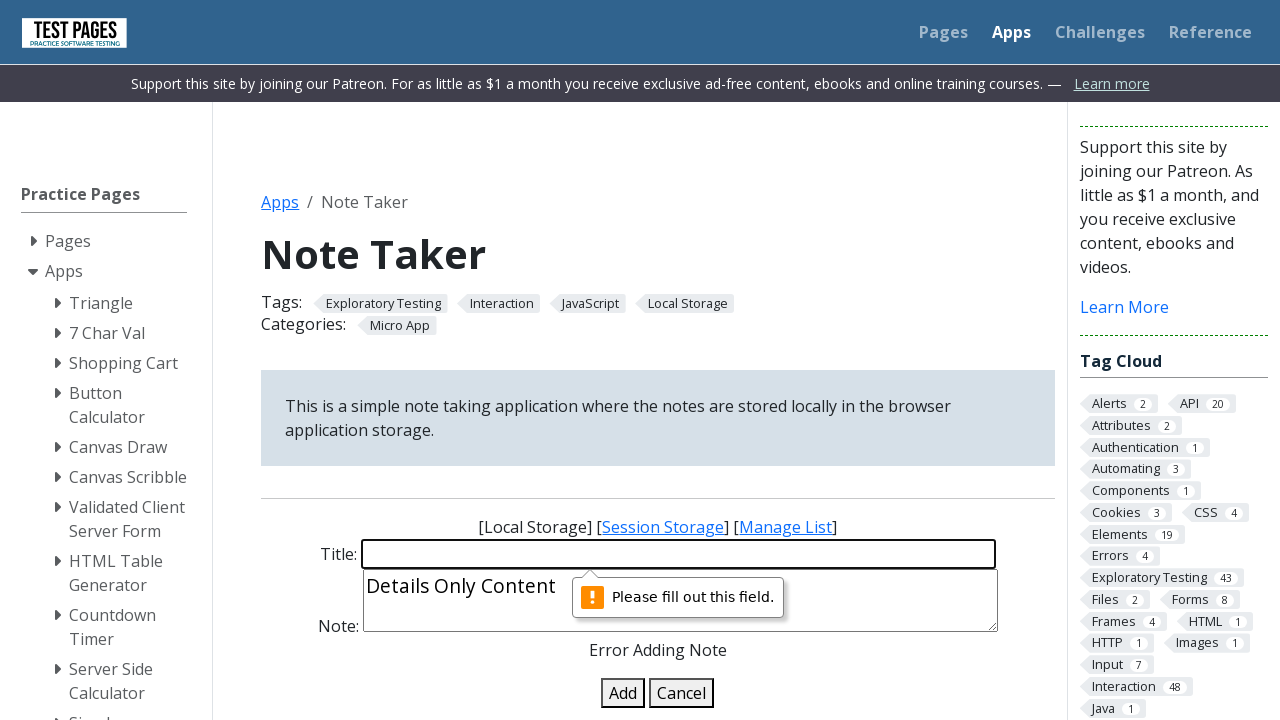

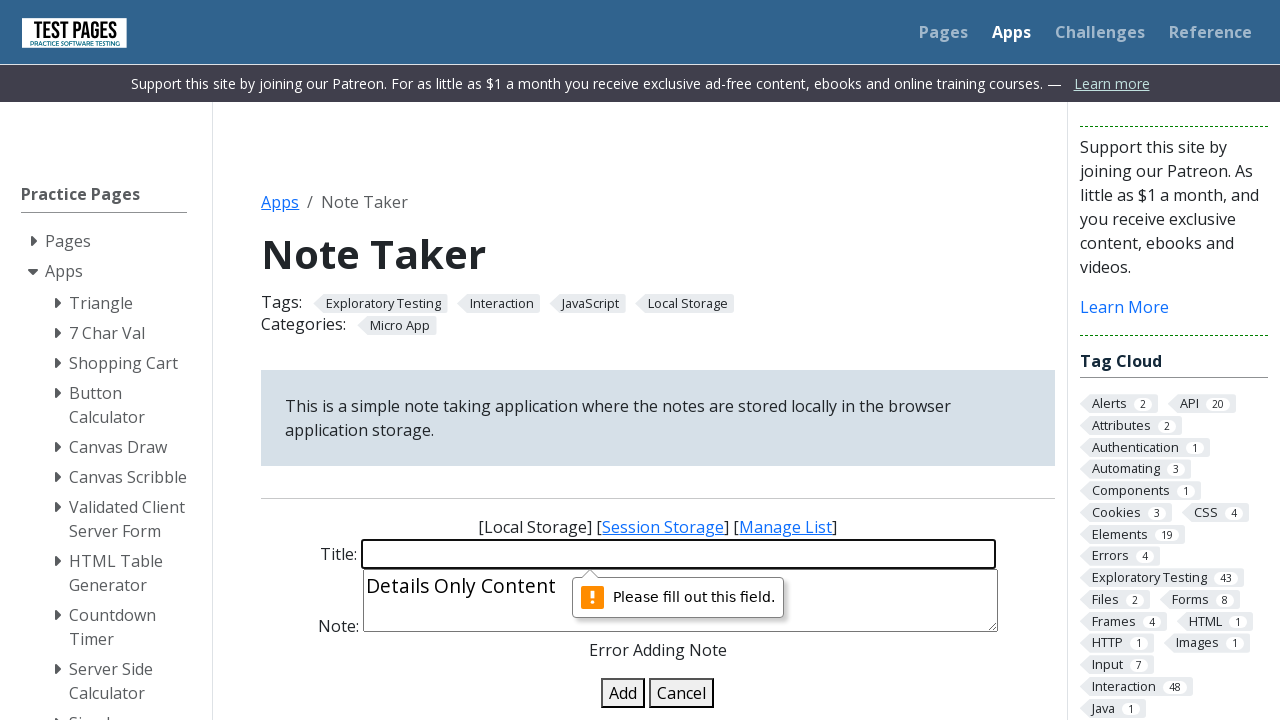